Tests JavaScript alert, confirm, and prompt dialogs by clicking each alert button and handling the dialogs that appear, including entering text in the prompt dialog.

Starting URL: https://the-internet.herokuapp.com/javascript_alerts

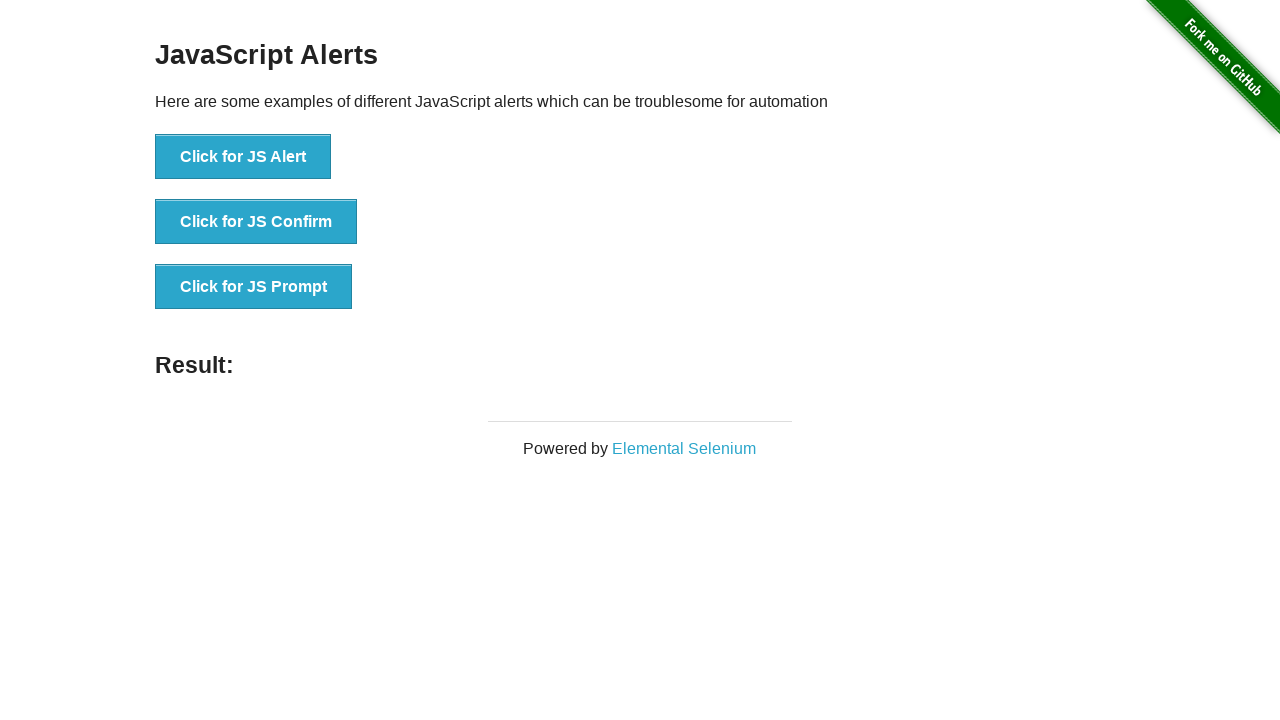

Set up dialog handler to accept dialogs and auto-fill prompt with 'shaik yakub pasha'
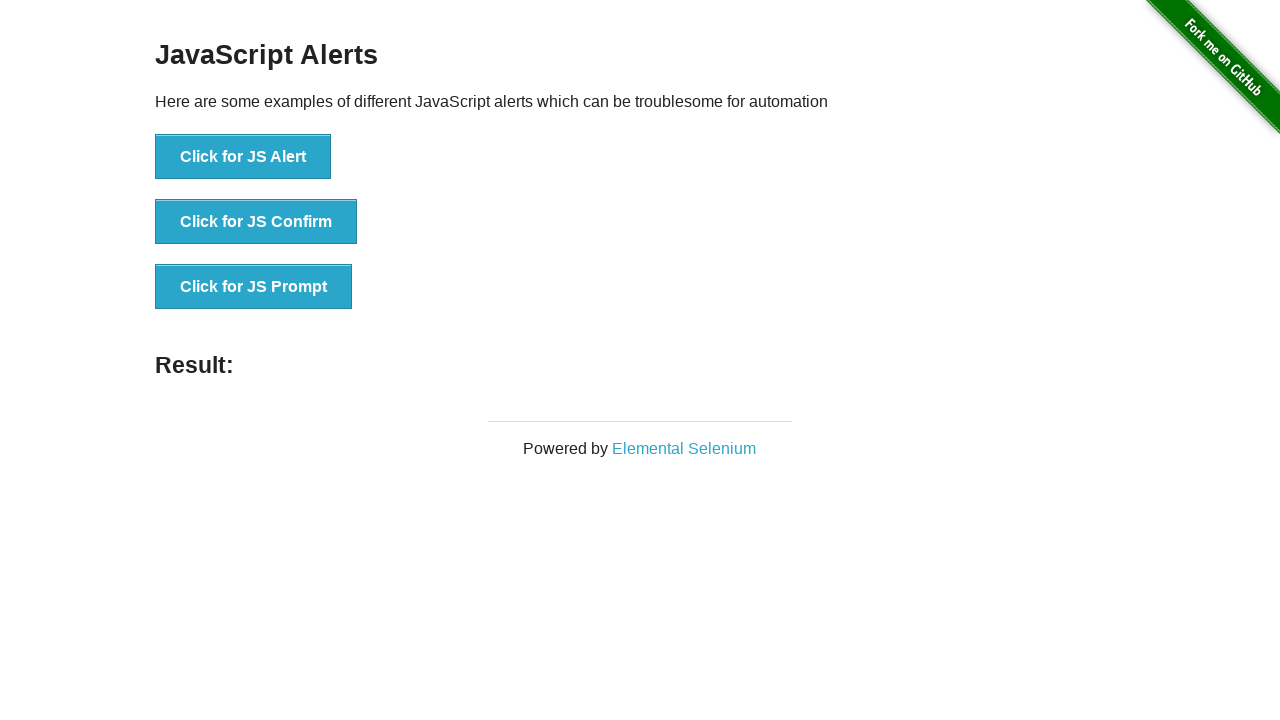

Located all alert buttons on the page
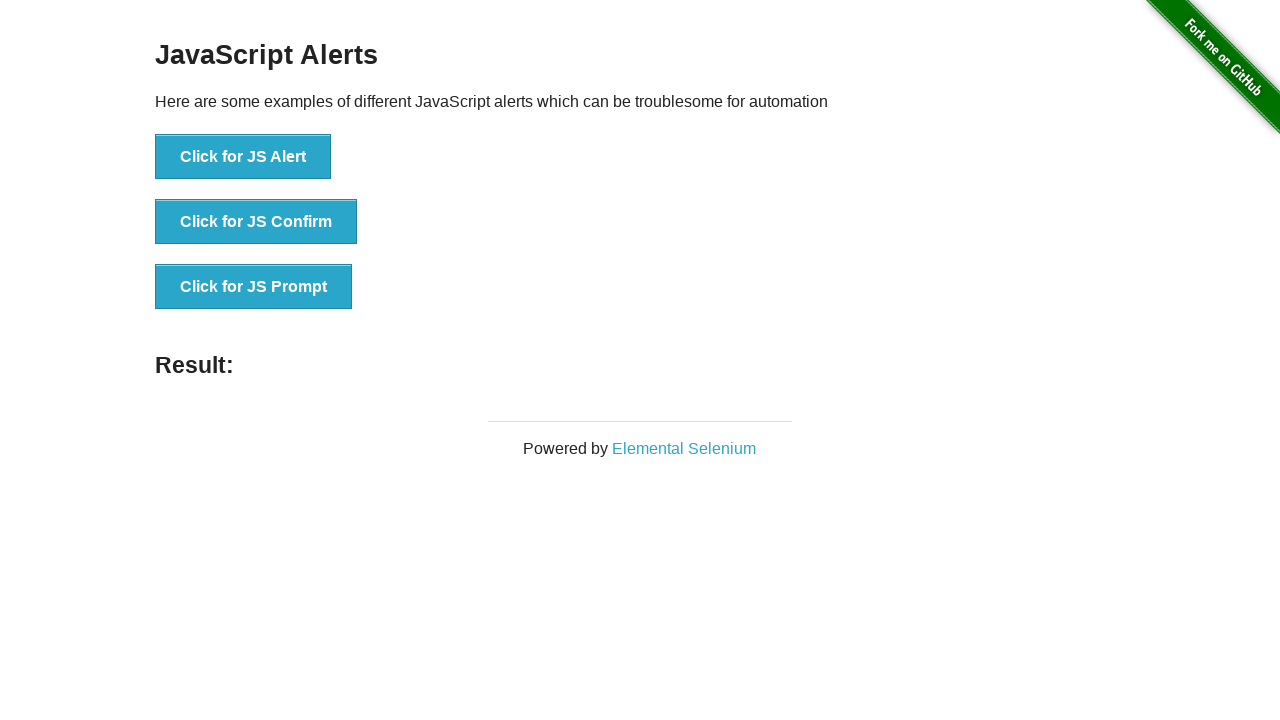

Located result message element
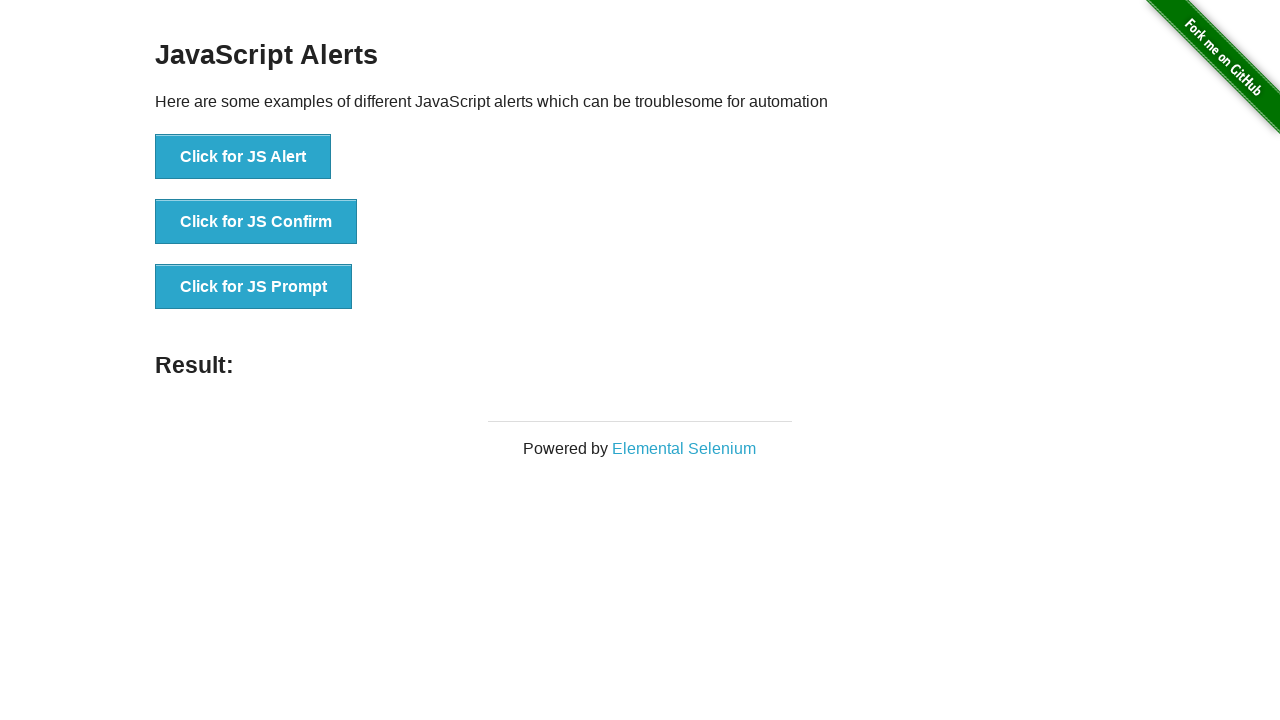

Found 3 alert buttons to test
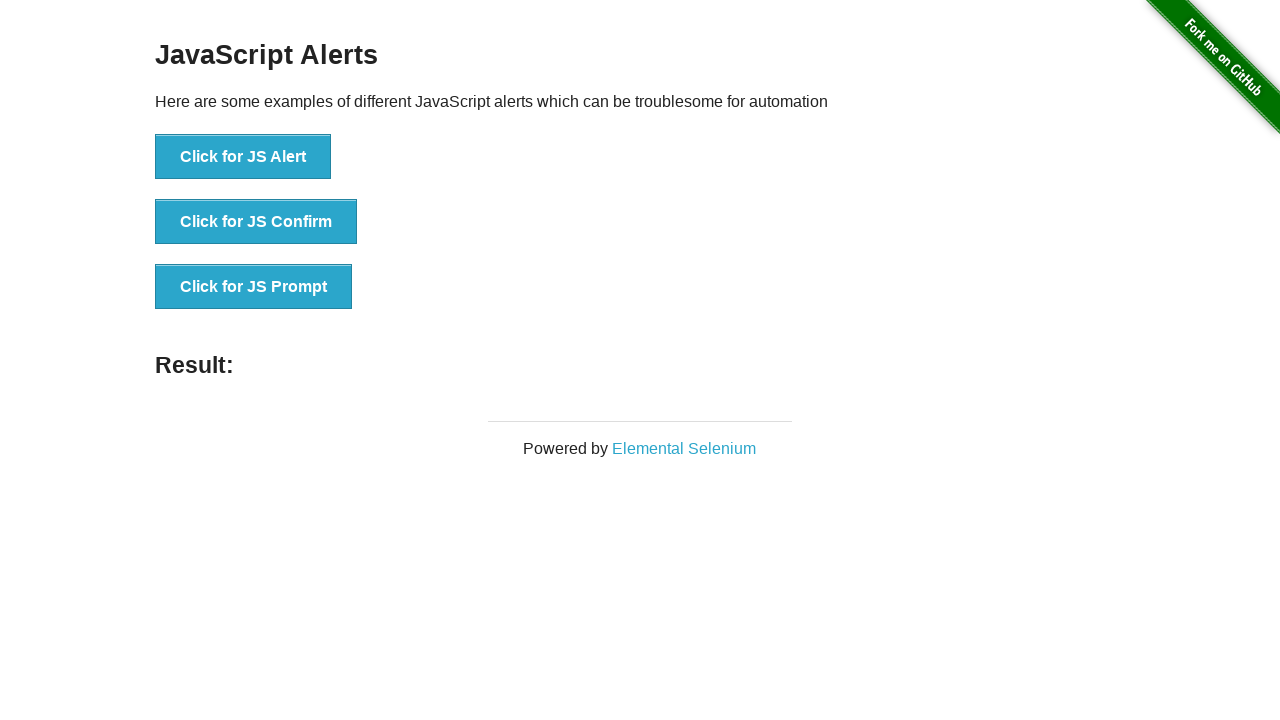

Clicked alert button 1 of 3 at (243, 157) on (//button[text()]) >> nth=0
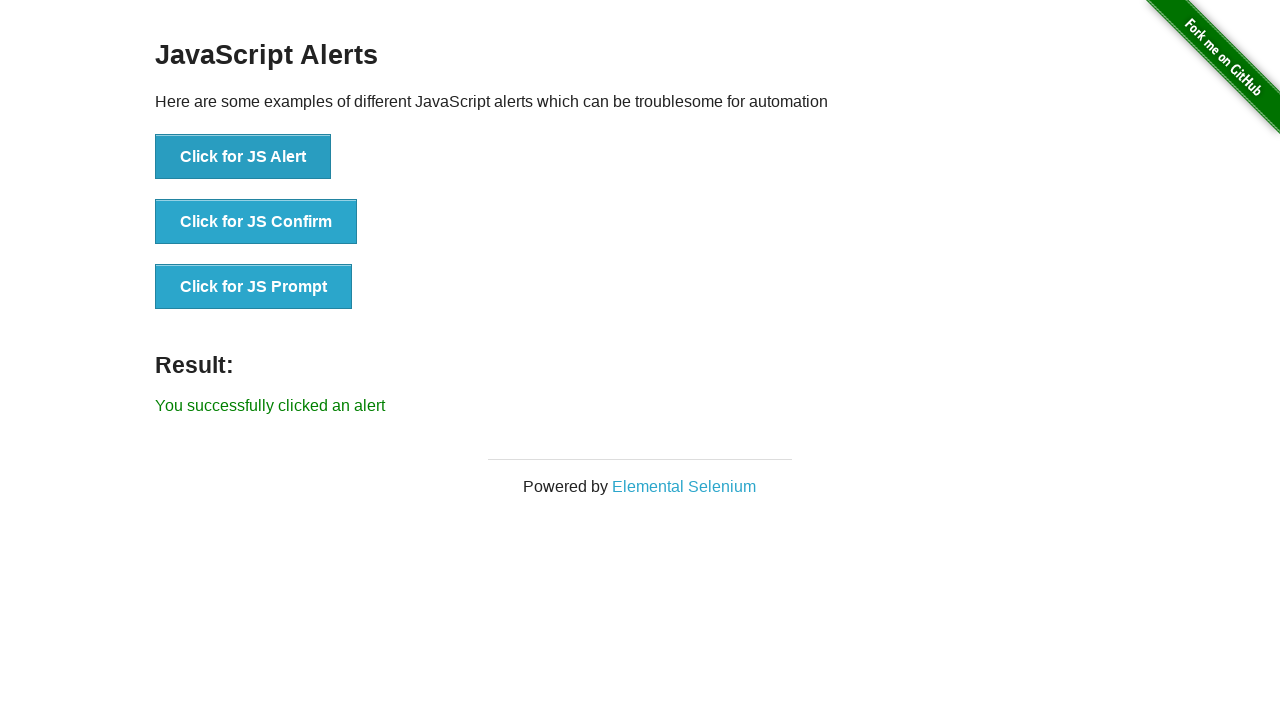

Waited 500ms for result message to update after dialog handling
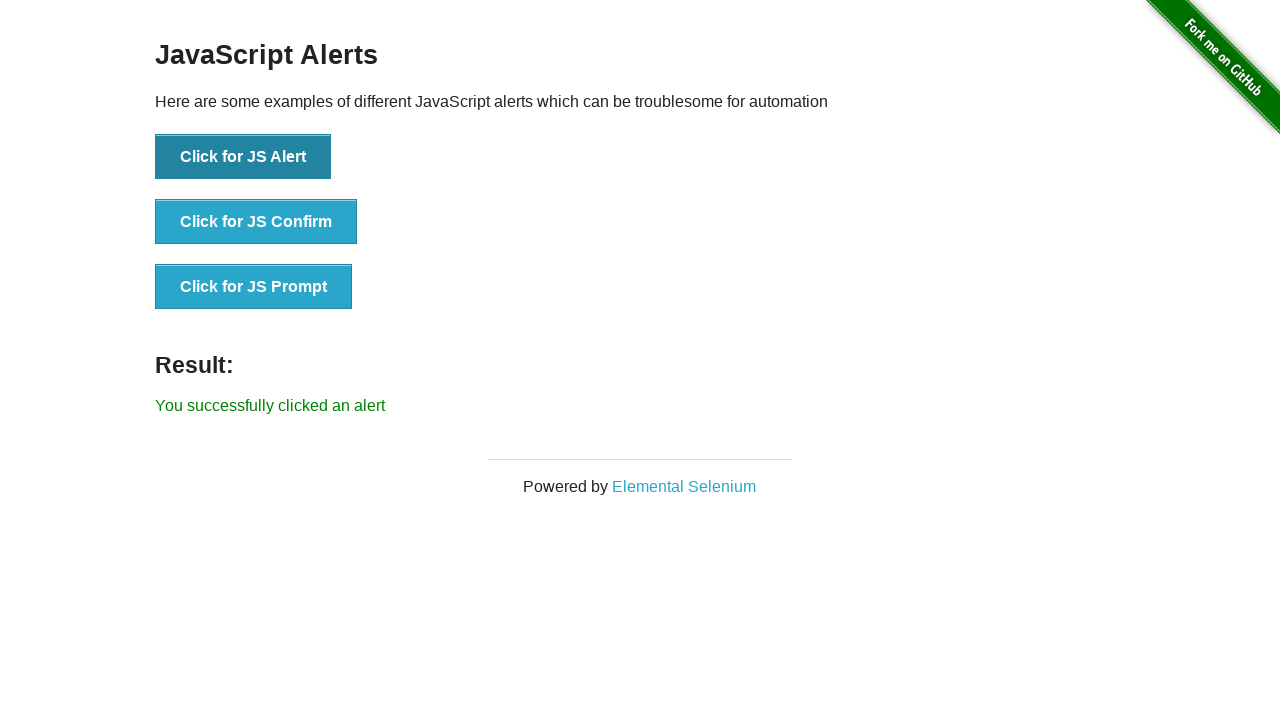

Clicked alert button 2 of 3 at (256, 222) on (//button[text()]) >> nth=1
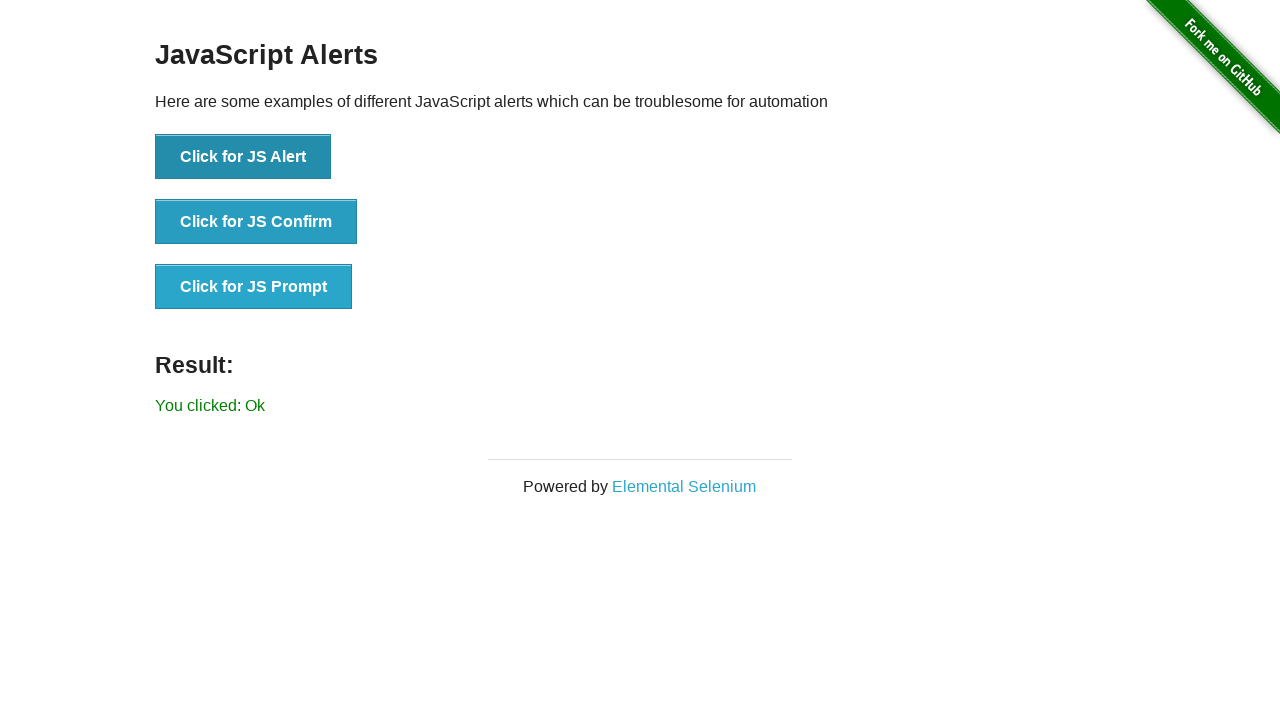

Waited 500ms for result message to update after dialog handling
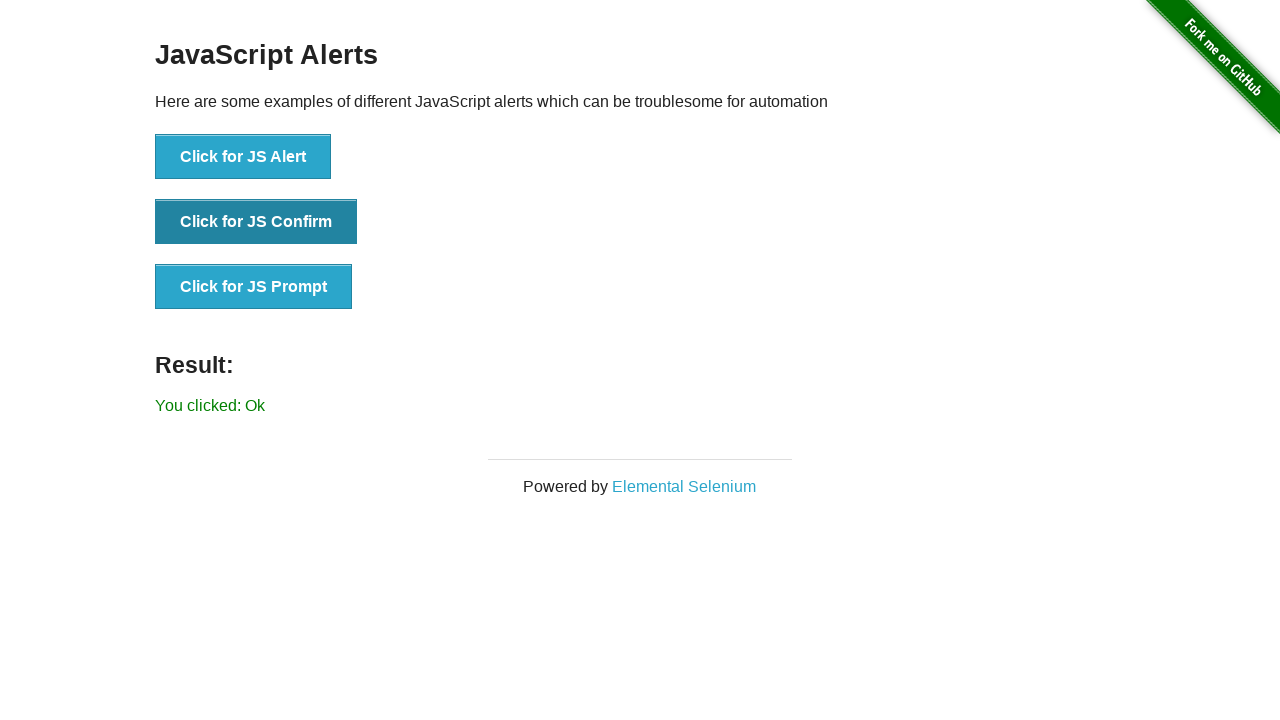

Clicked alert button 3 of 3 at (254, 287) on (//button[text()]) >> nth=2
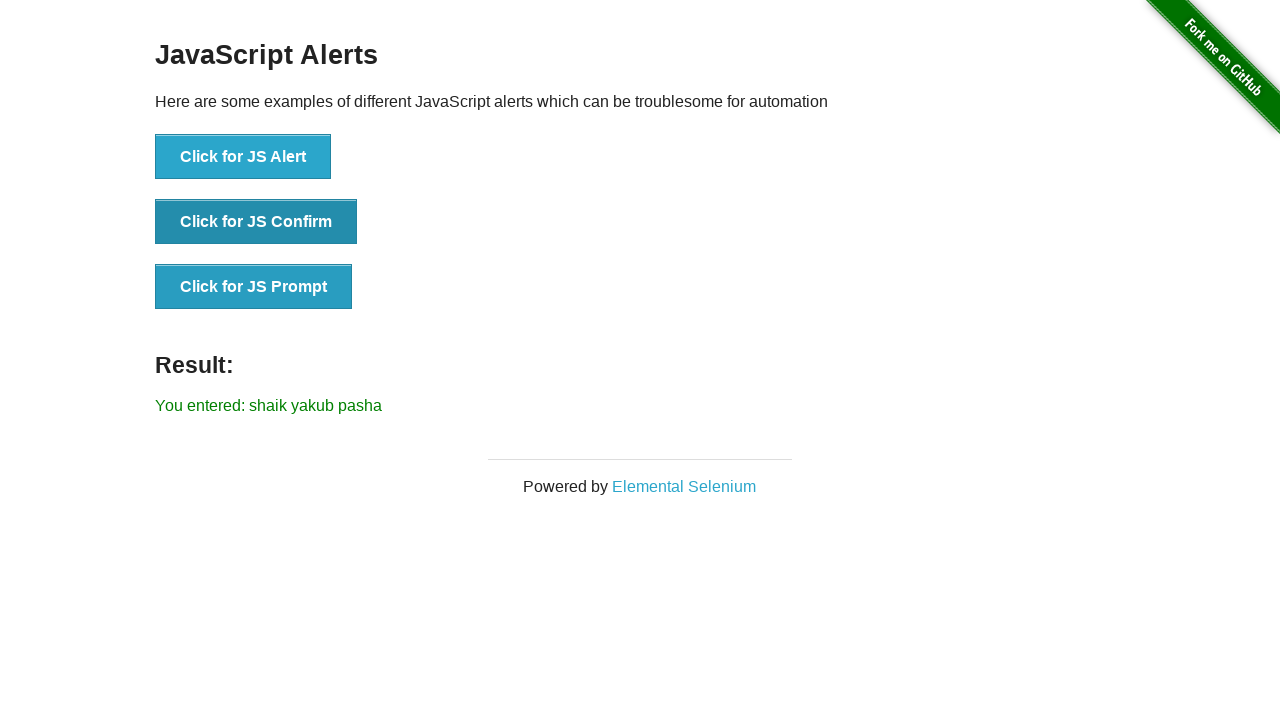

Waited 500ms for result message to update after dialog handling
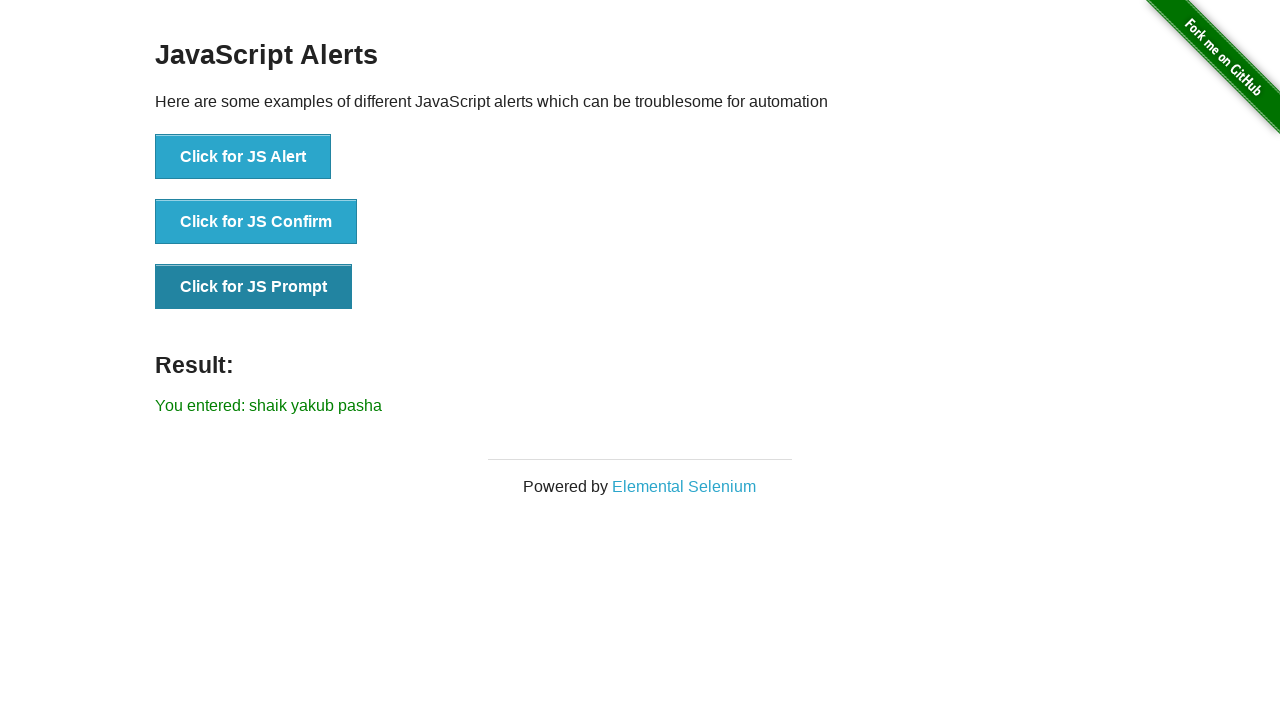

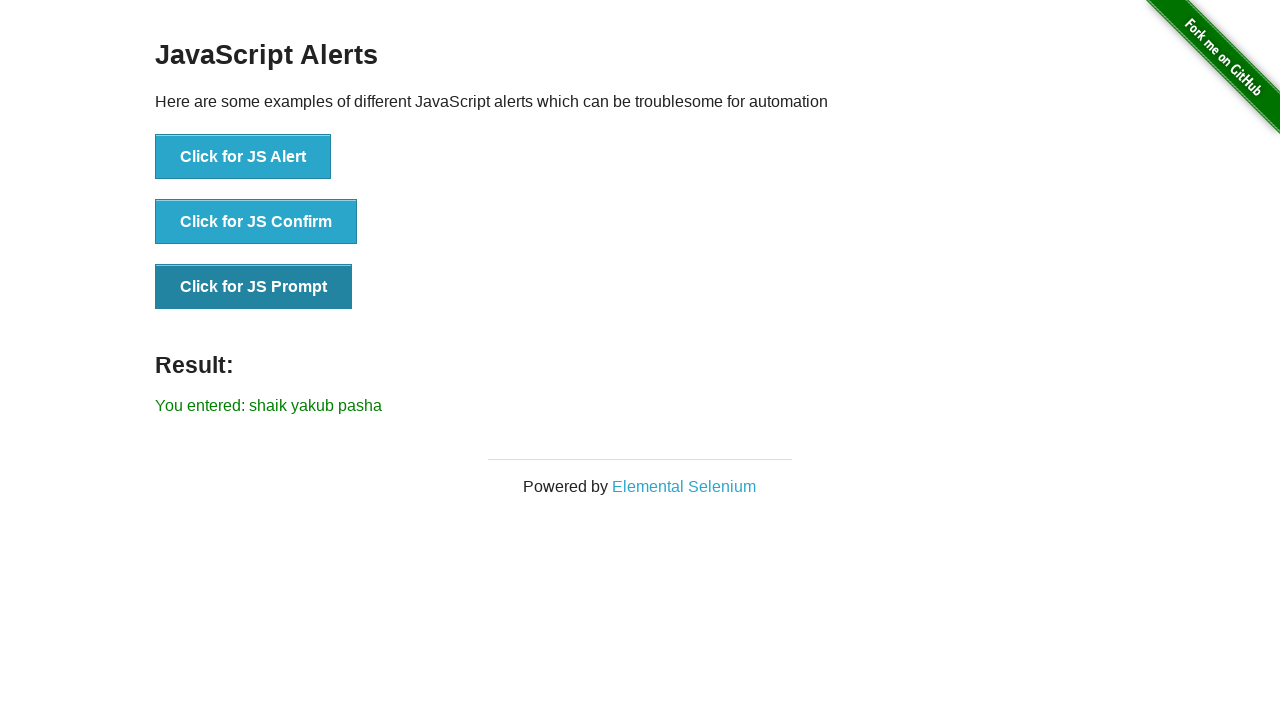